Tests that clicking the Clear completed button removes completed items from the list.

Starting URL: https://demo.playwright.dev/todomvc

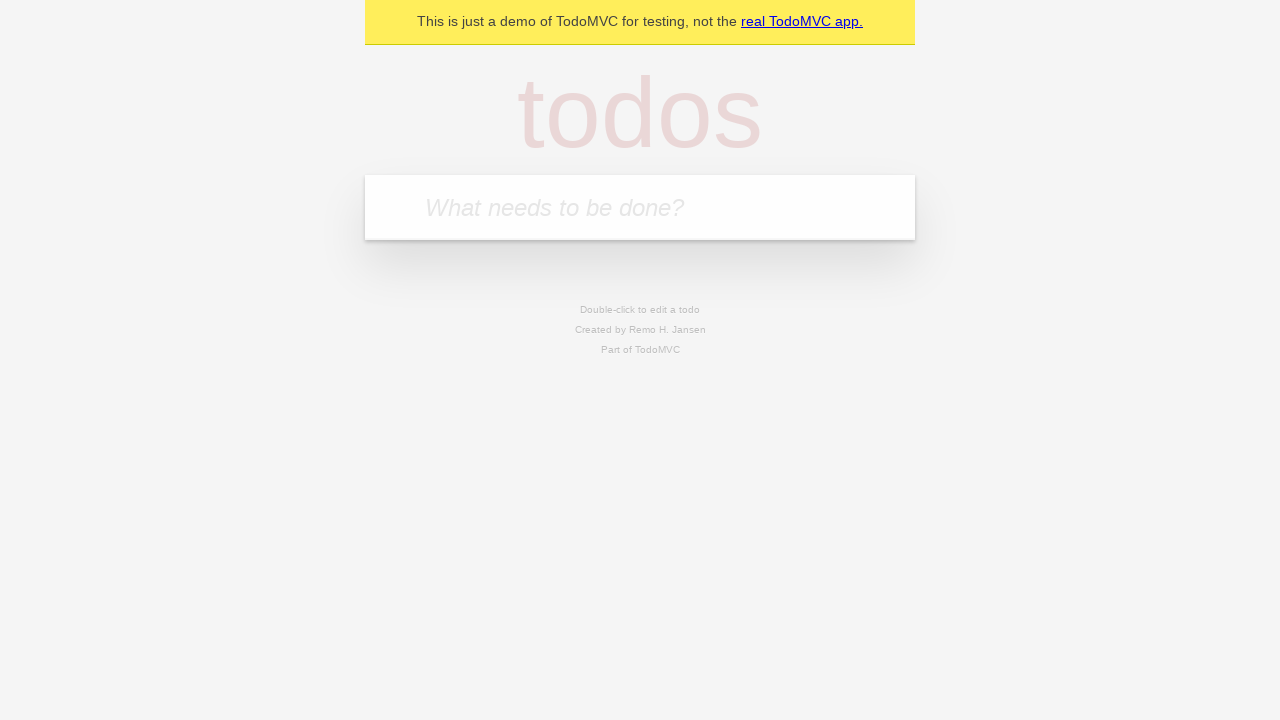

Filled first todo input with 'buy some cheese' on .new-todo
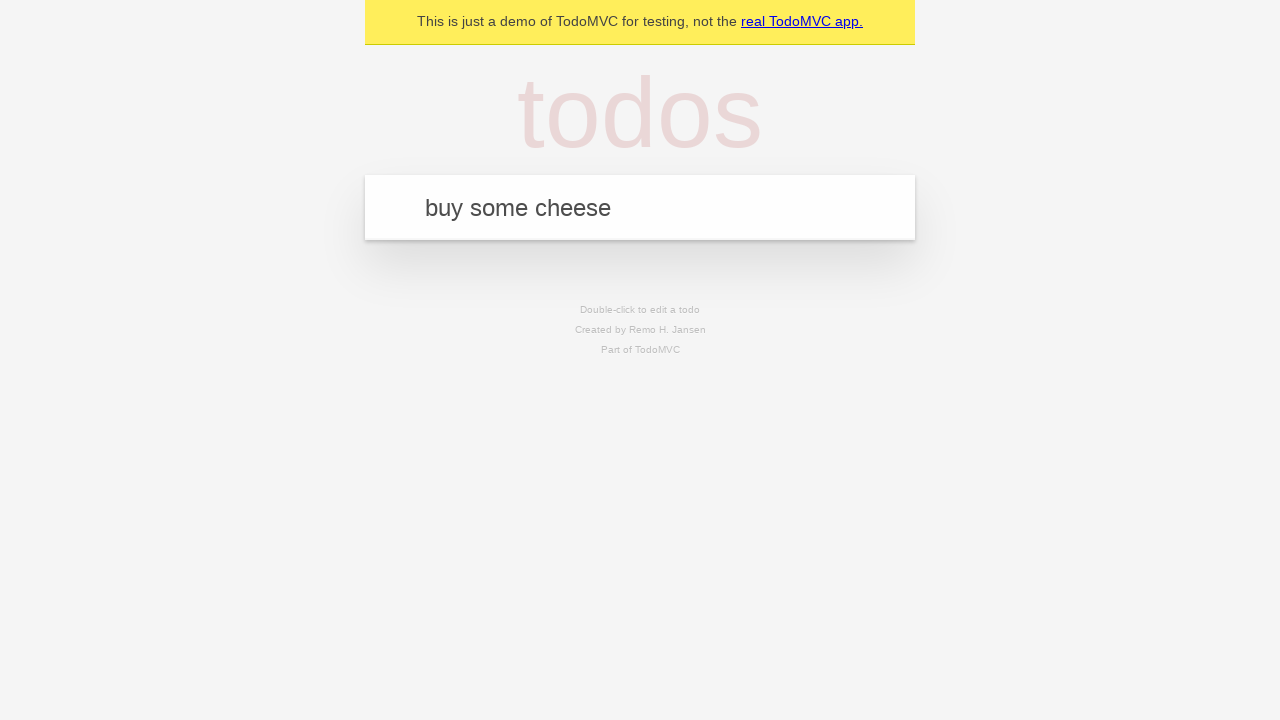

Pressed Enter to add first todo item on .new-todo
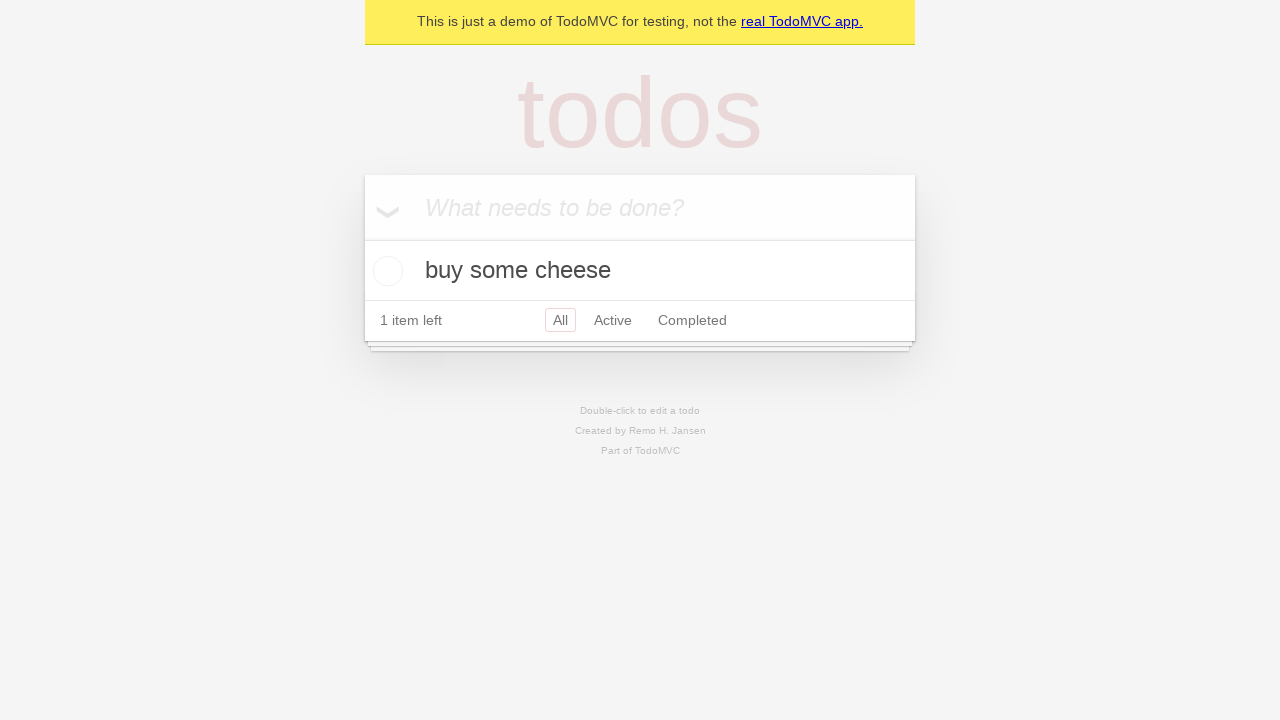

Filled second todo input with 'feed the cat' on .new-todo
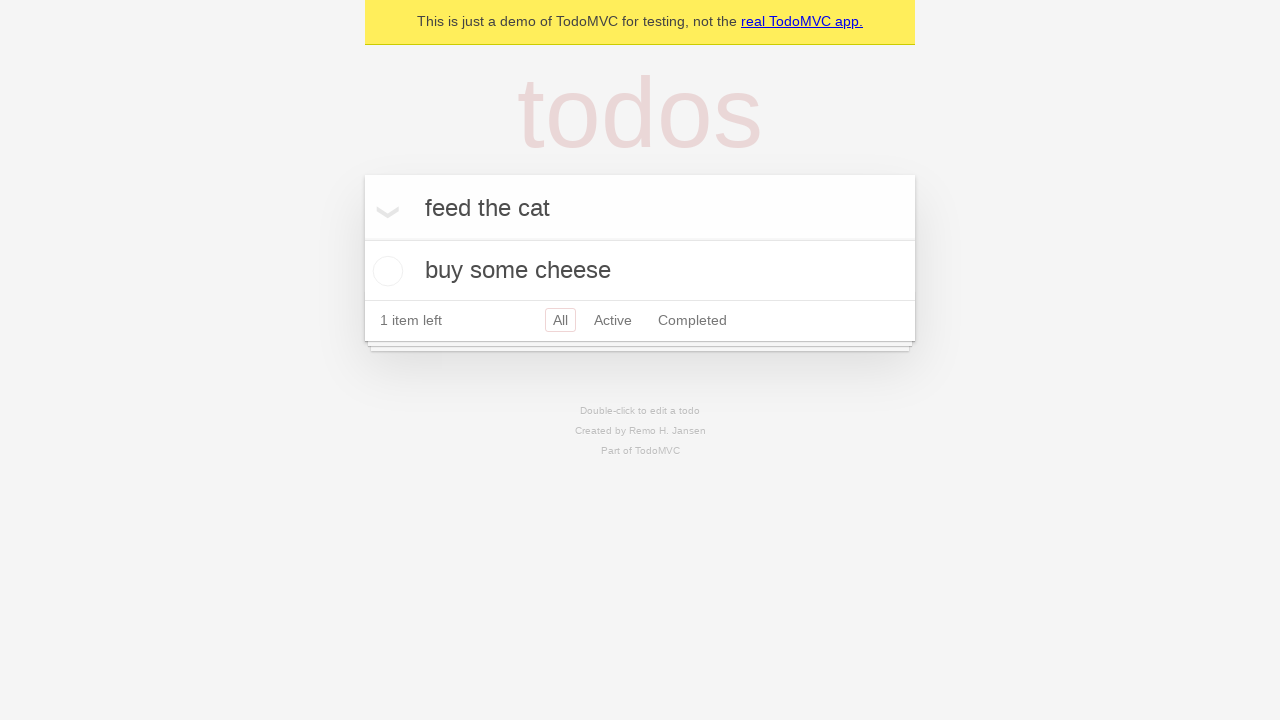

Pressed Enter to add second todo item on .new-todo
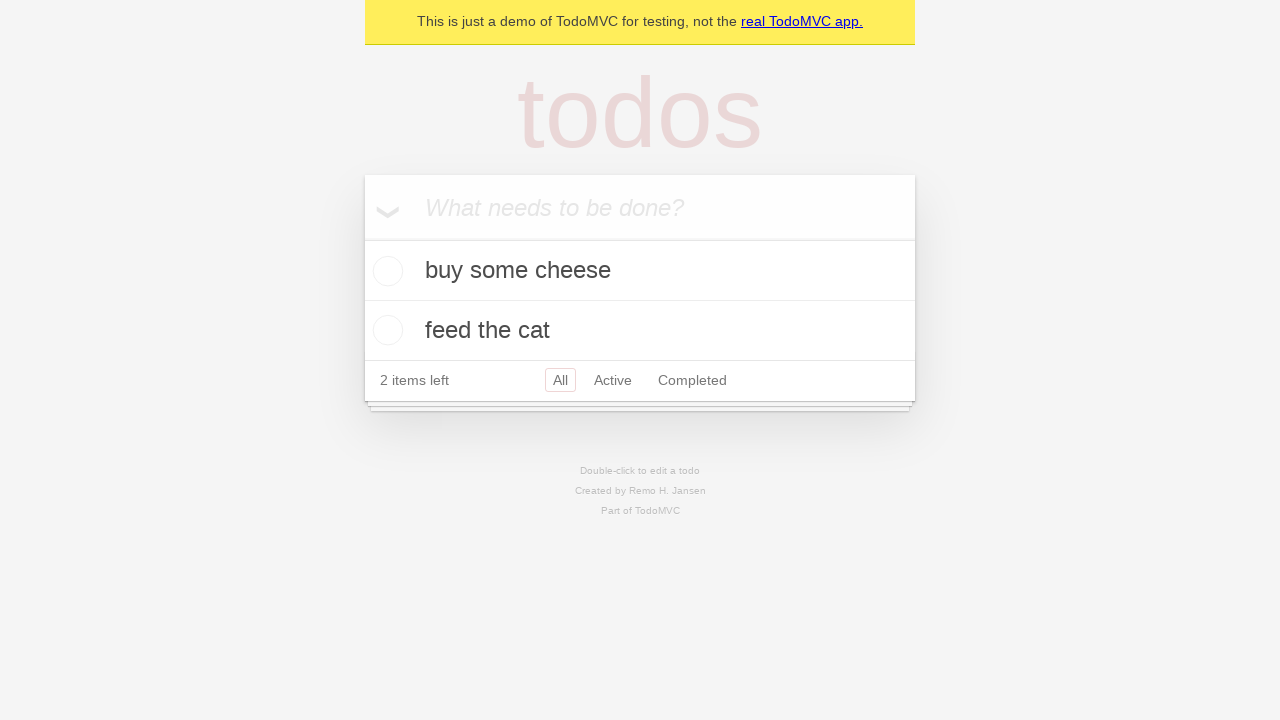

Filled third todo input with 'book a doctors appointment' on .new-todo
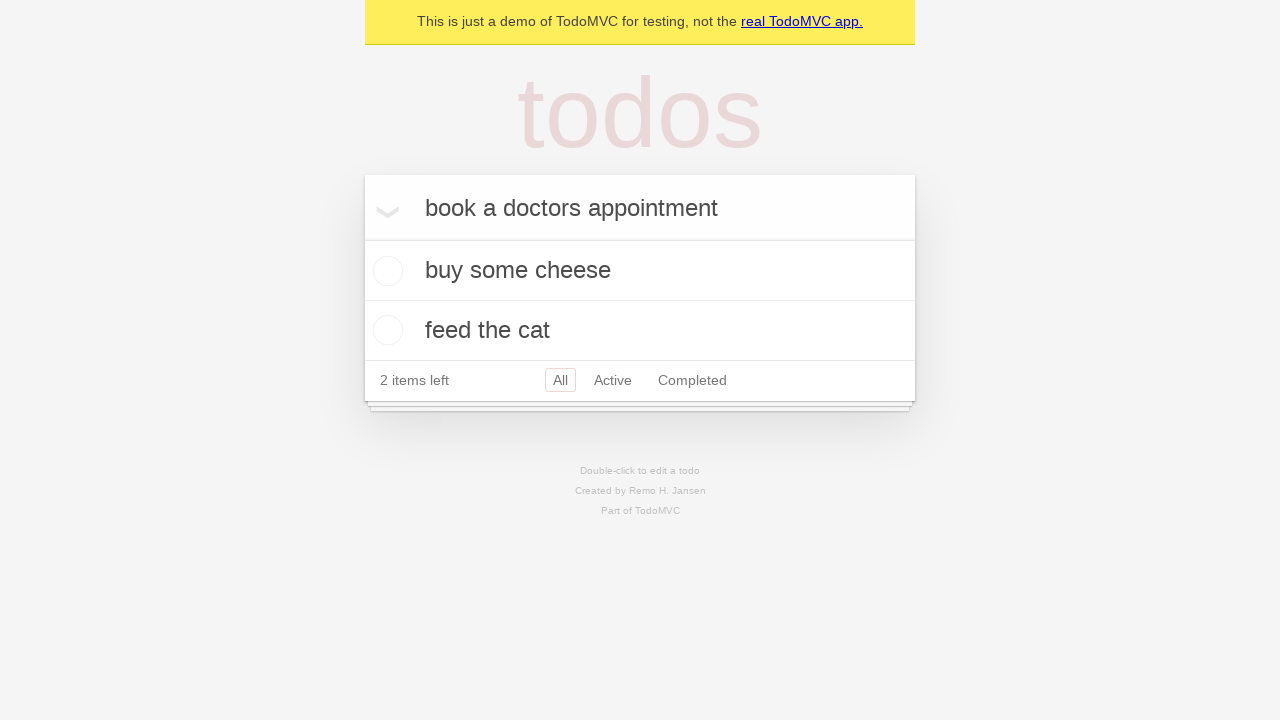

Pressed Enter to add third todo item on .new-todo
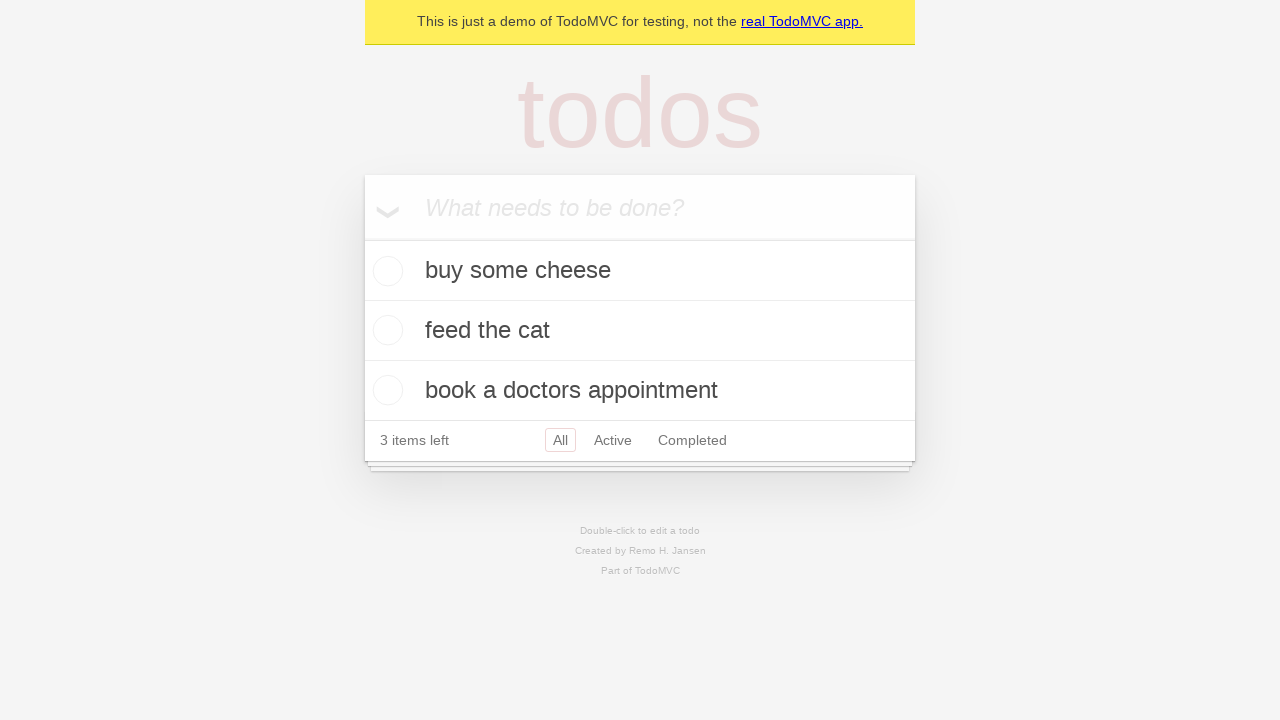

Checked the second todo item as completed at (385, 330) on .todo-list li >> nth=1 >> .toggle
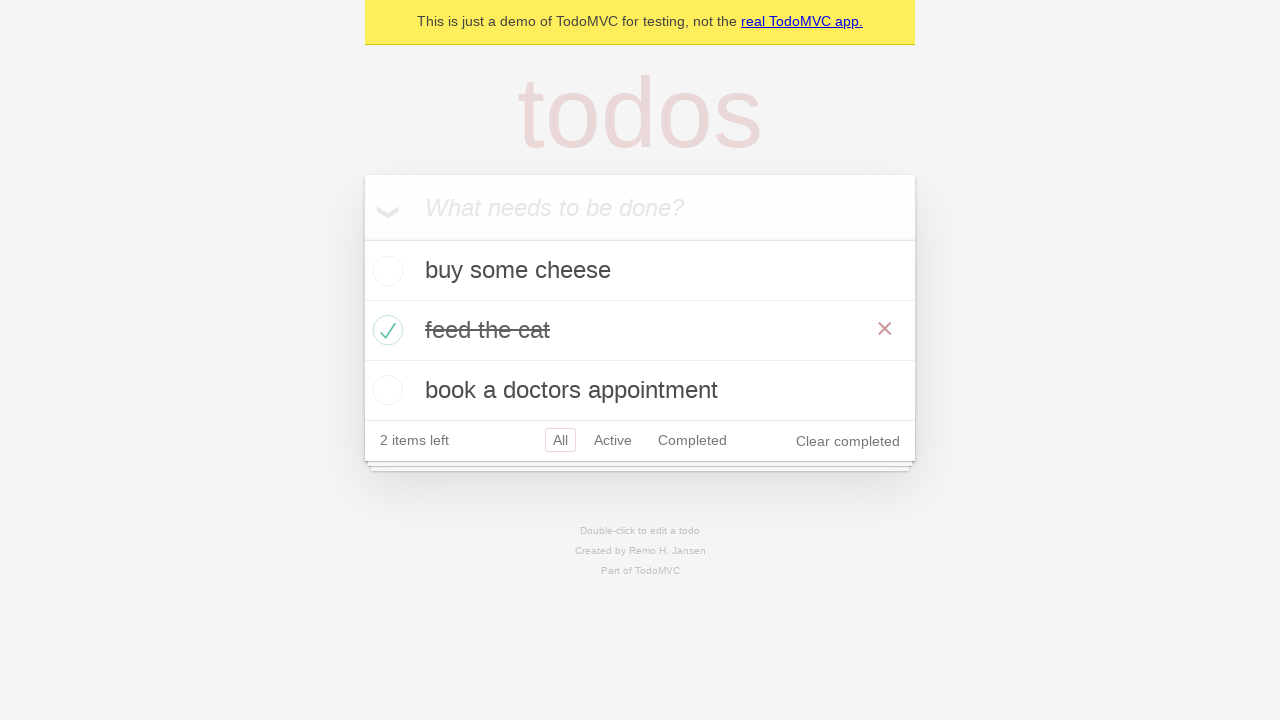

Clicked 'Clear completed' button to remove completed items at (848, 441) on .clear-completed
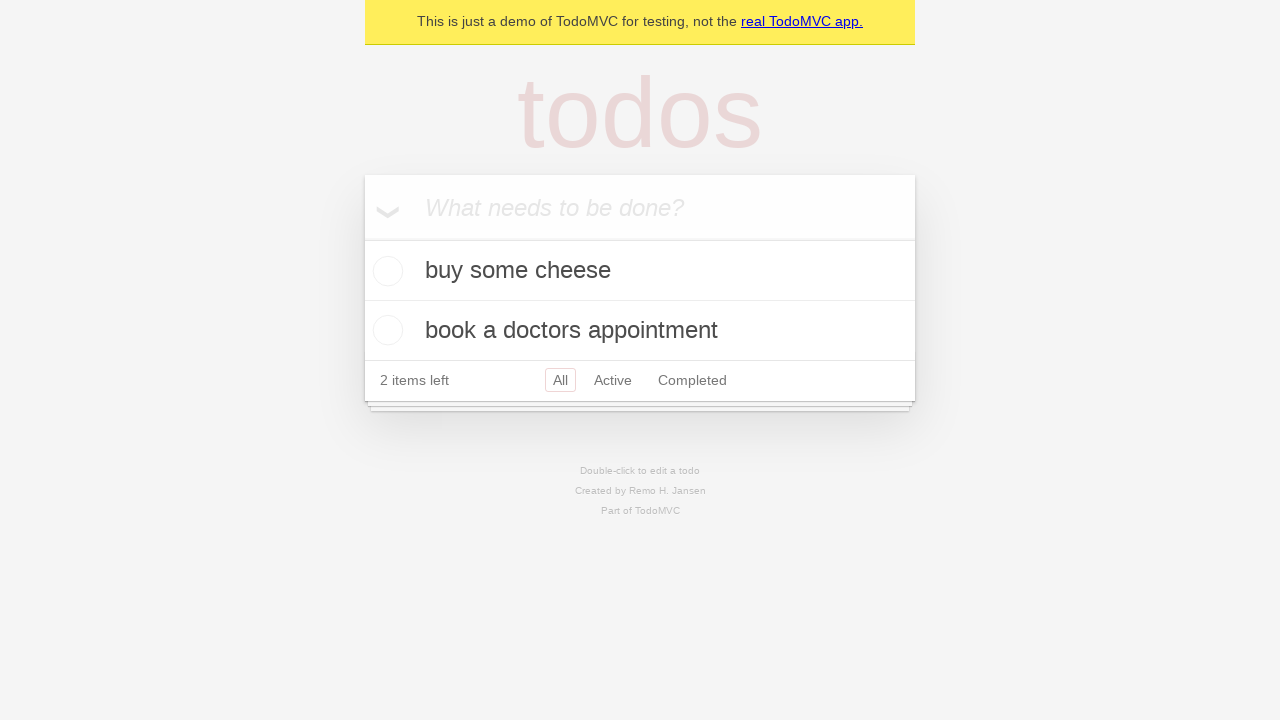

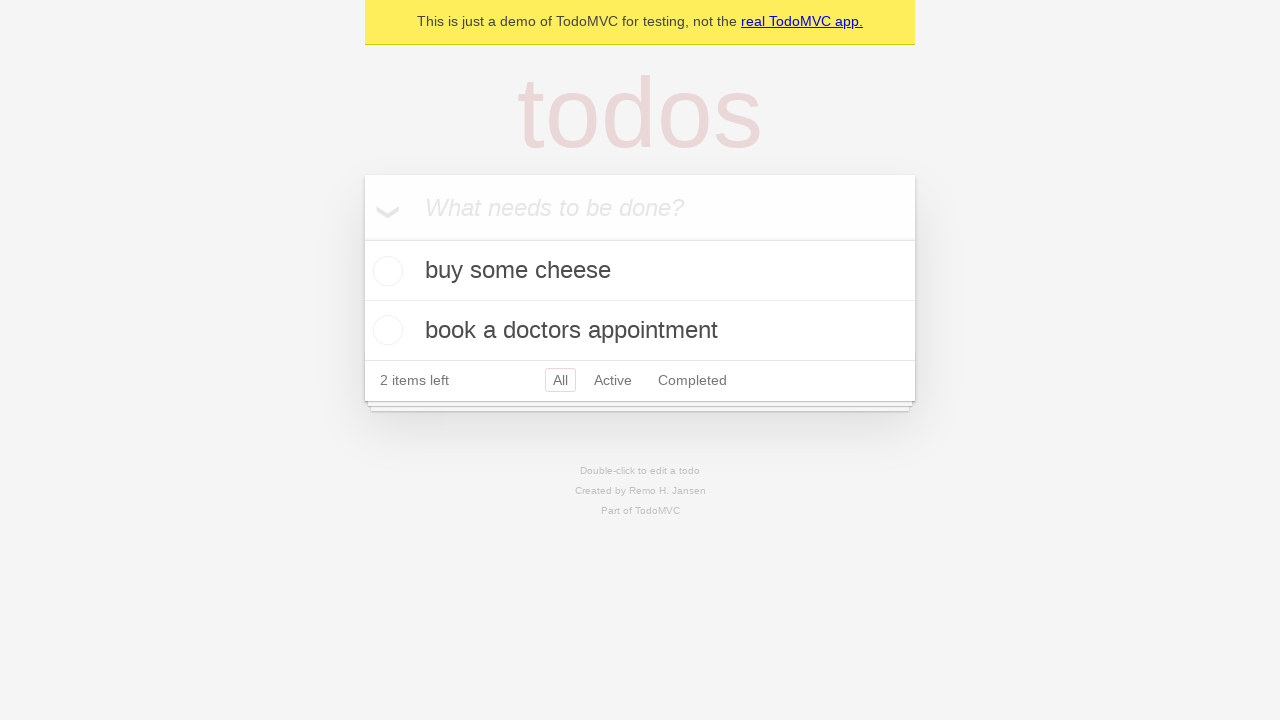